Solves a math problem on a web page by calculating a formula, filling in the answer, selecting checkboxes and radio buttons, then submitting the form

Starting URL: https://suninjuly.github.io/math.html

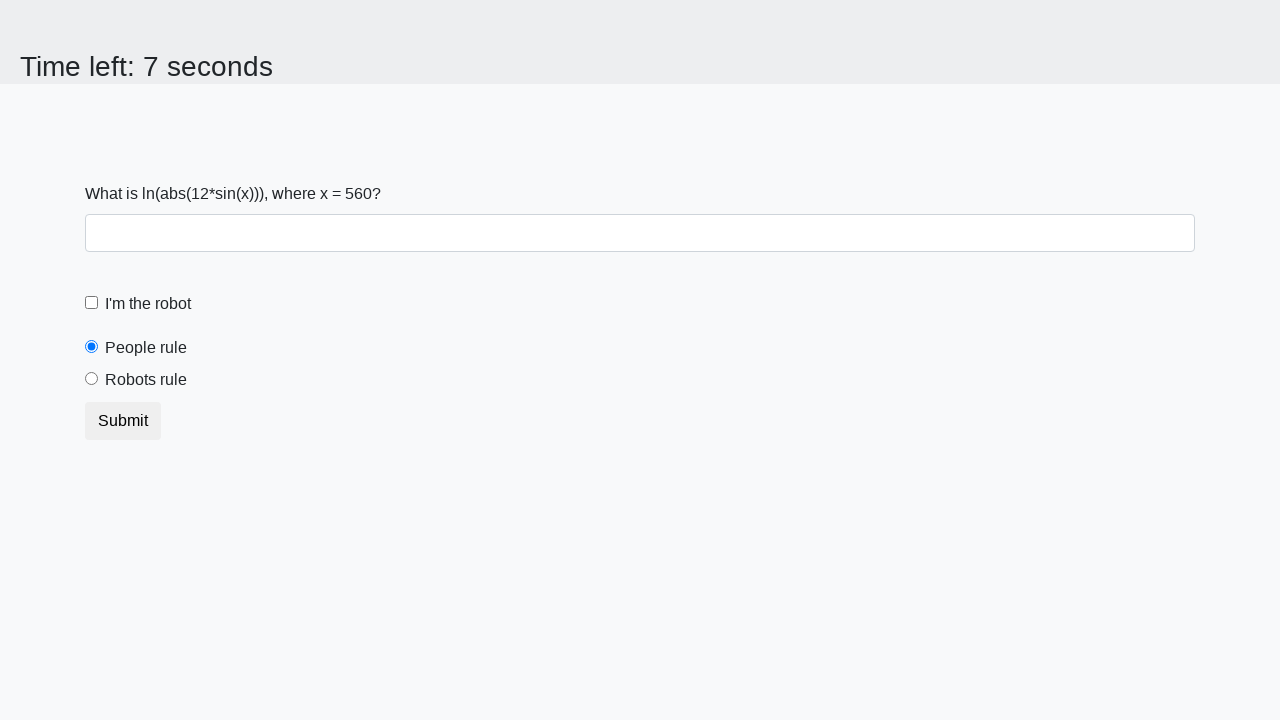

Extracted the value of x from the page
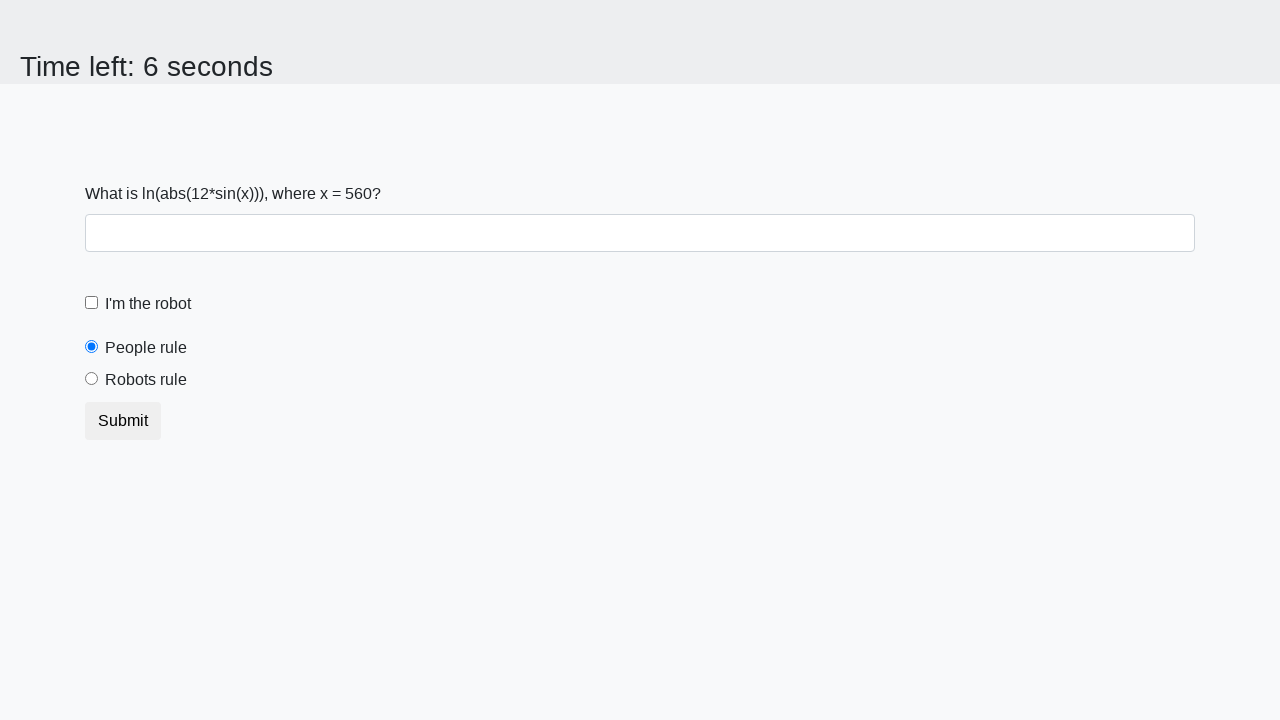

Calculated the result of the formula: 2.1493200402427806
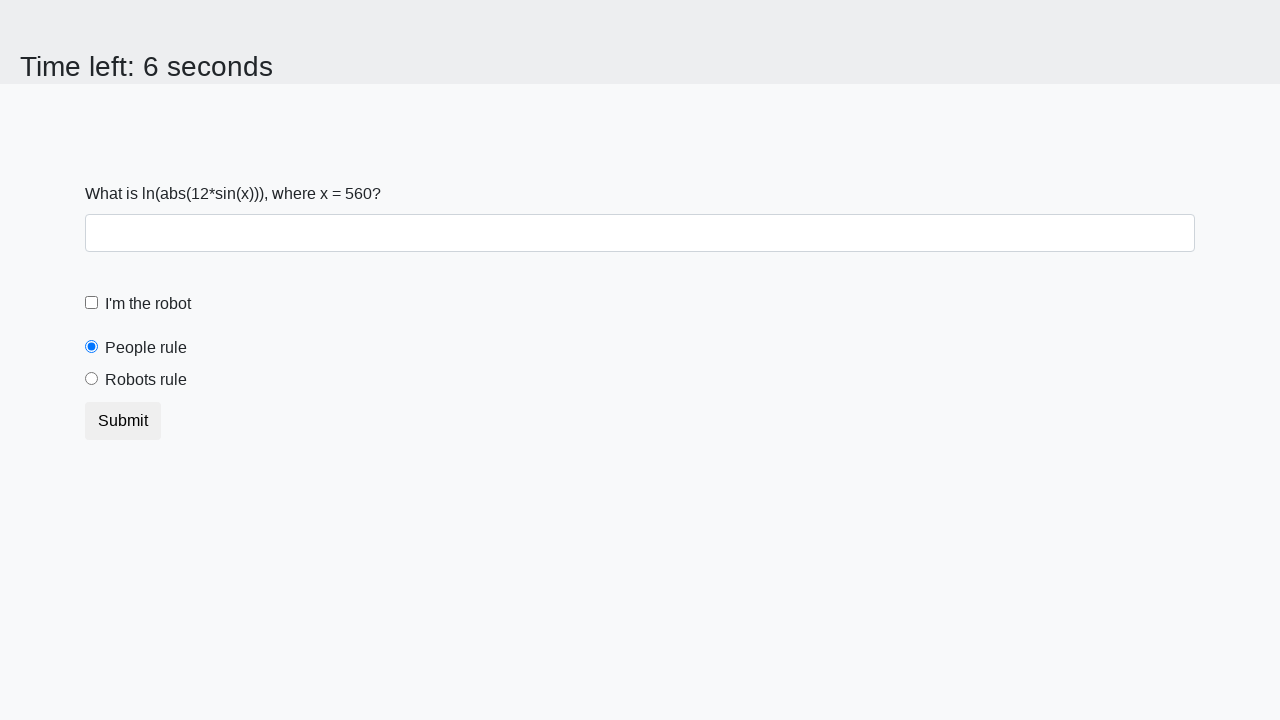

Filled in the calculated answer in the input field on div.container div.form-group input.form-control
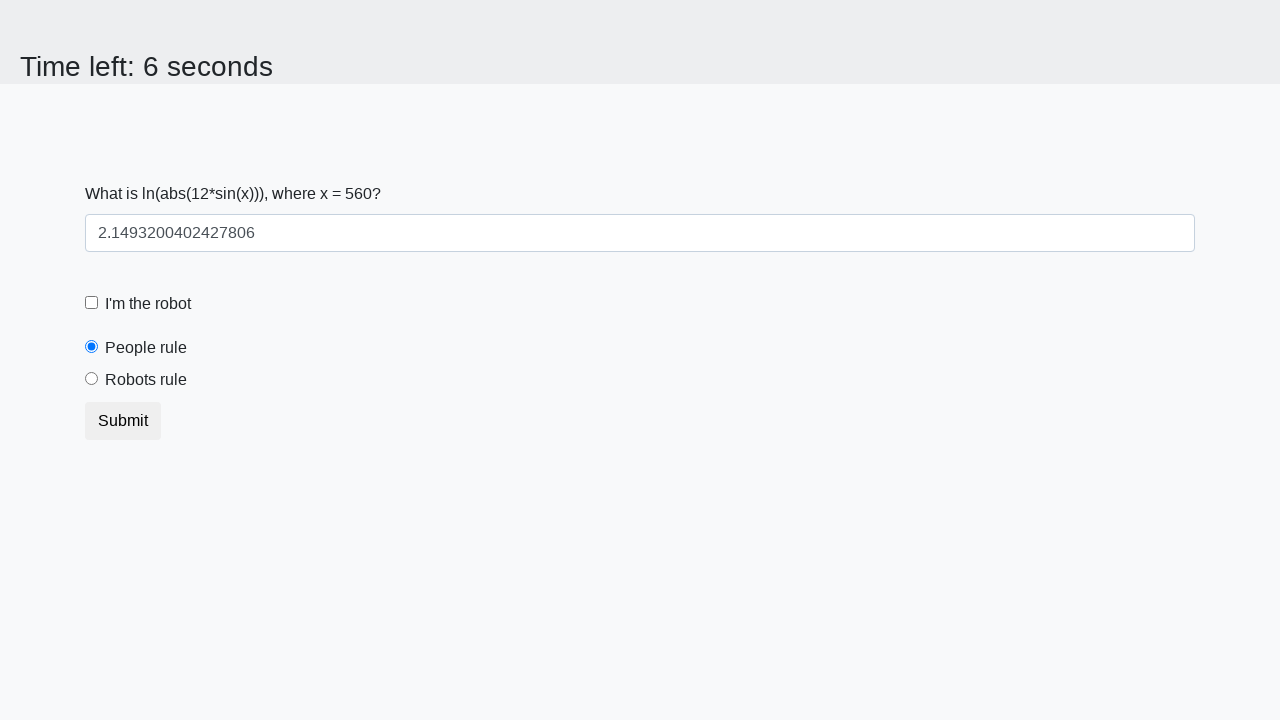

Checked the checkbox at (92, 303) on div.form-check [type='checkbox']
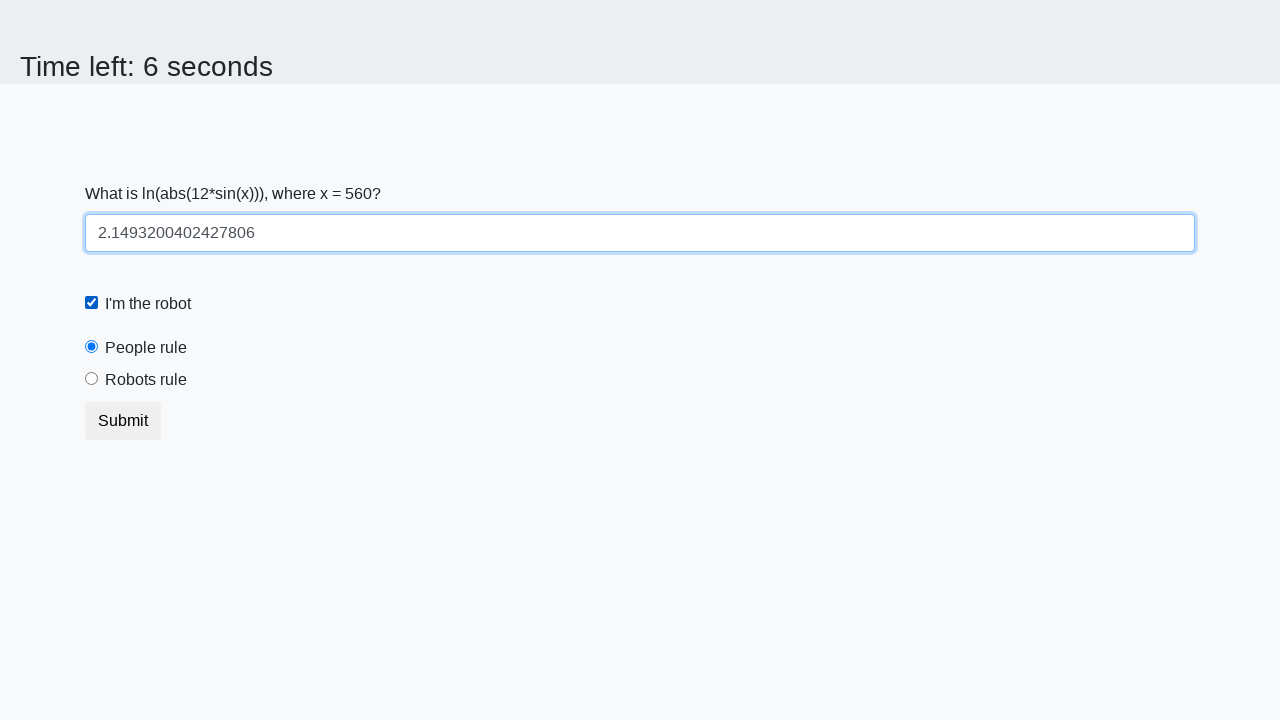

Selected the 'robots' radio button at (92, 379) on [name='ruler'][value='robots']
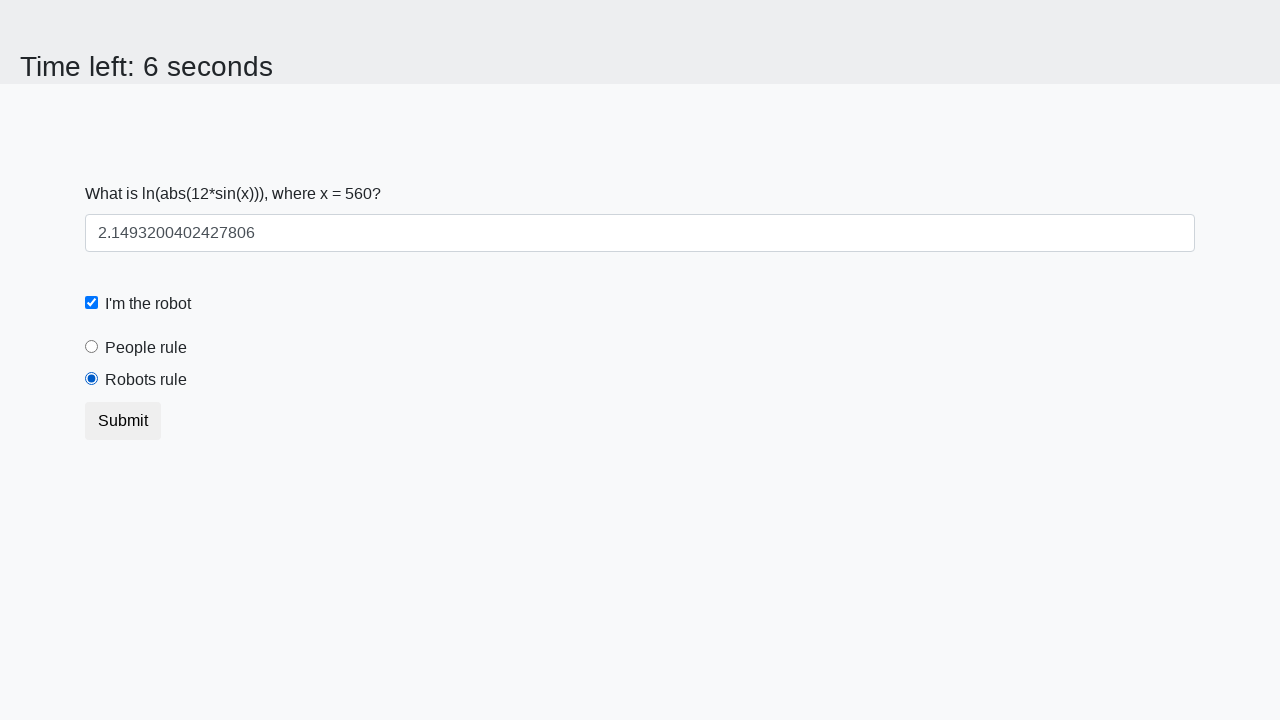

Clicked the submit button at (123, 421) on form > [type='submit']
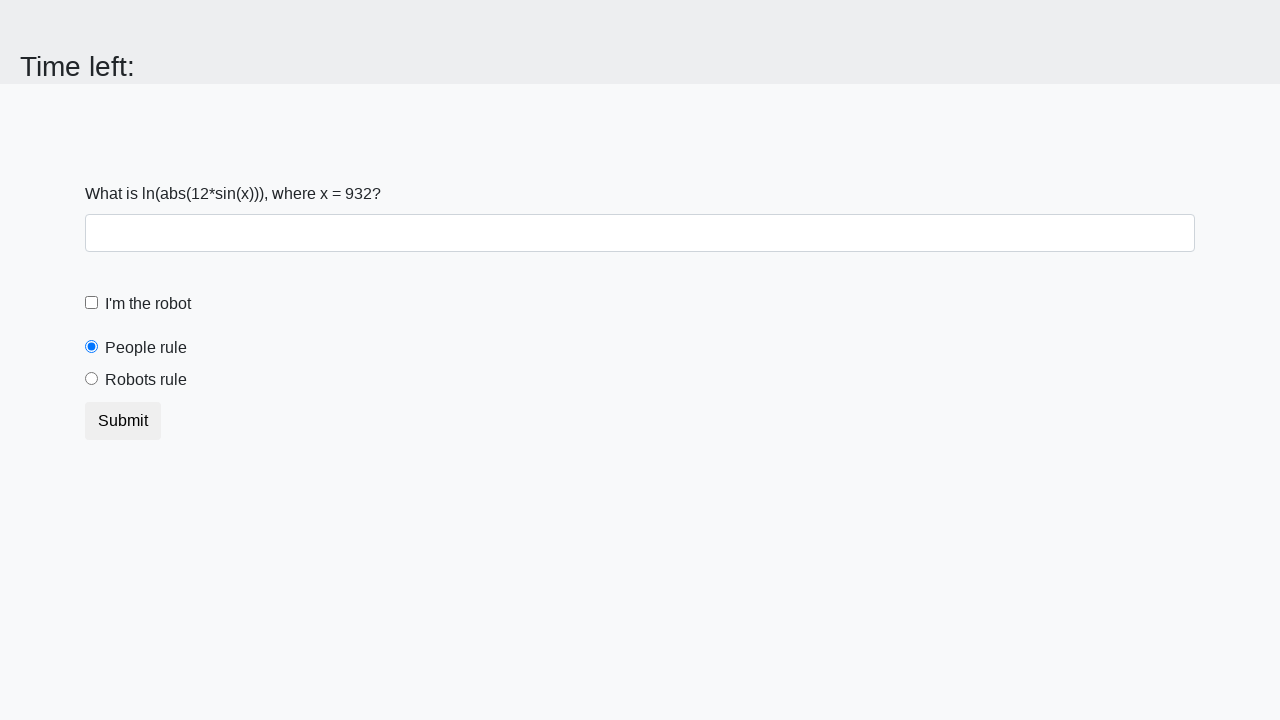

Set up dialog handler to accept alerts
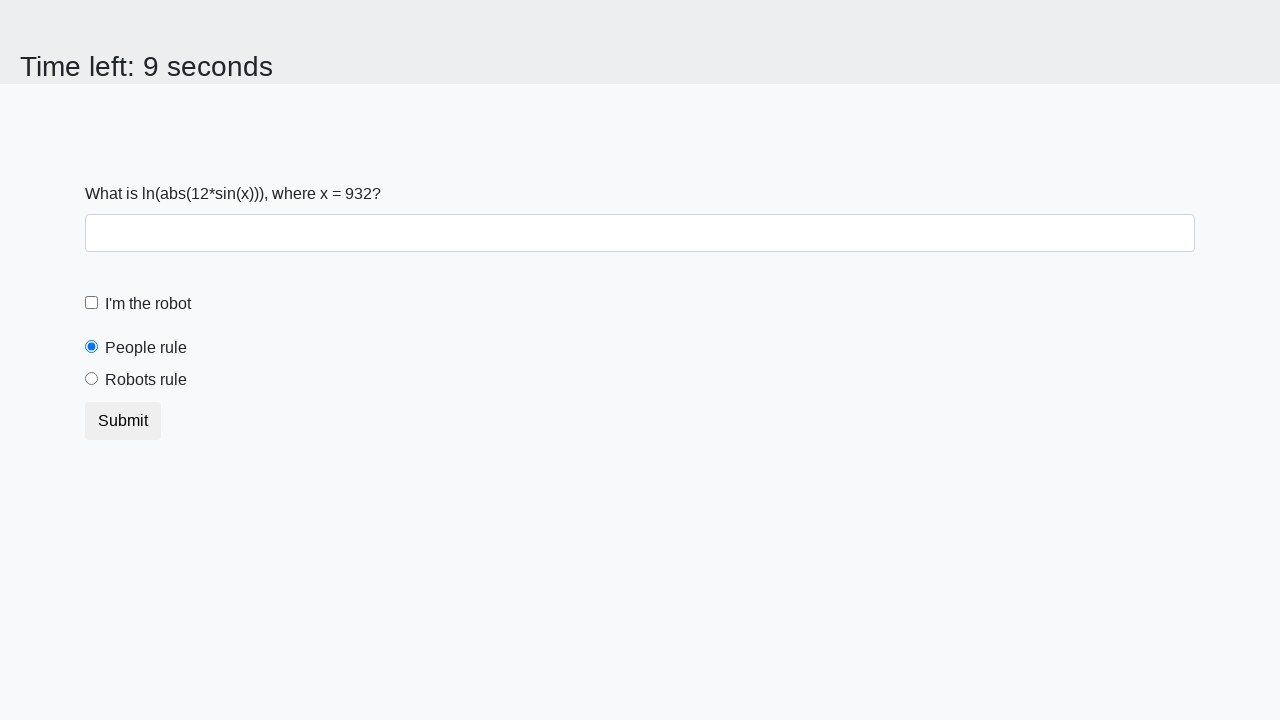

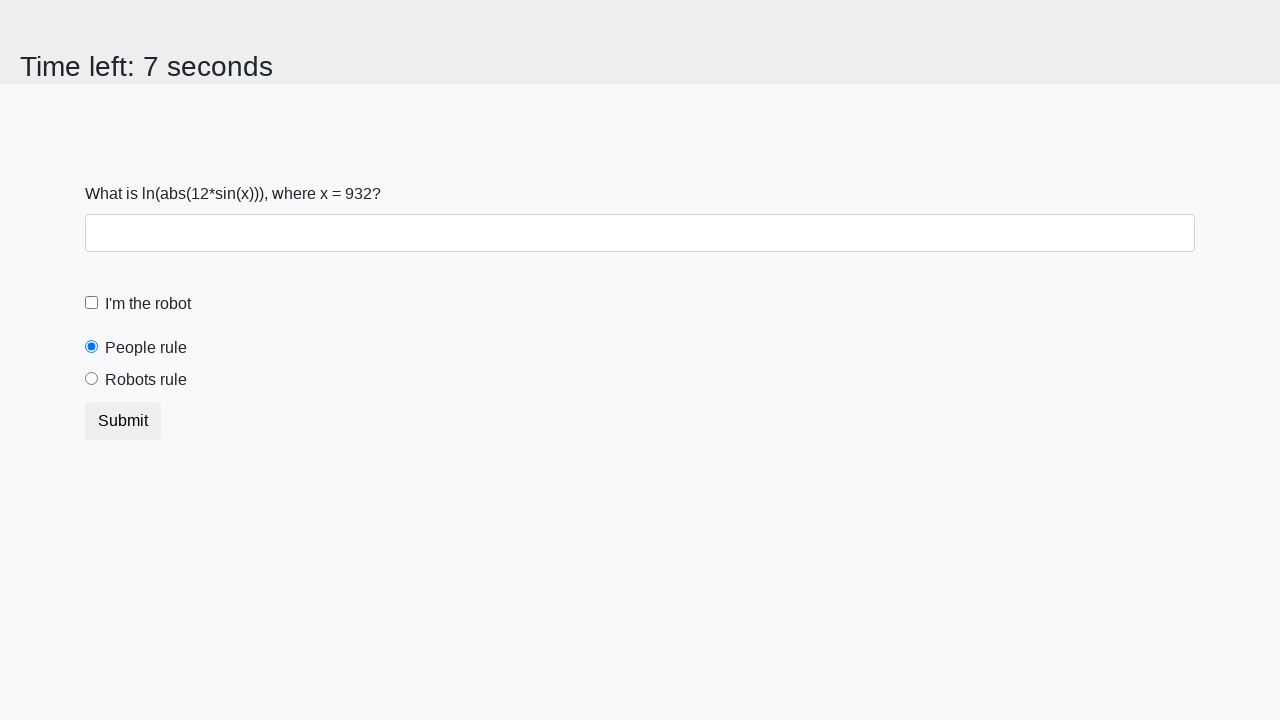